Navigates to the Selenium HQ website and verifies the page loads by checking the title is accessible

Starting URL: https://www.seleniumhq.org/

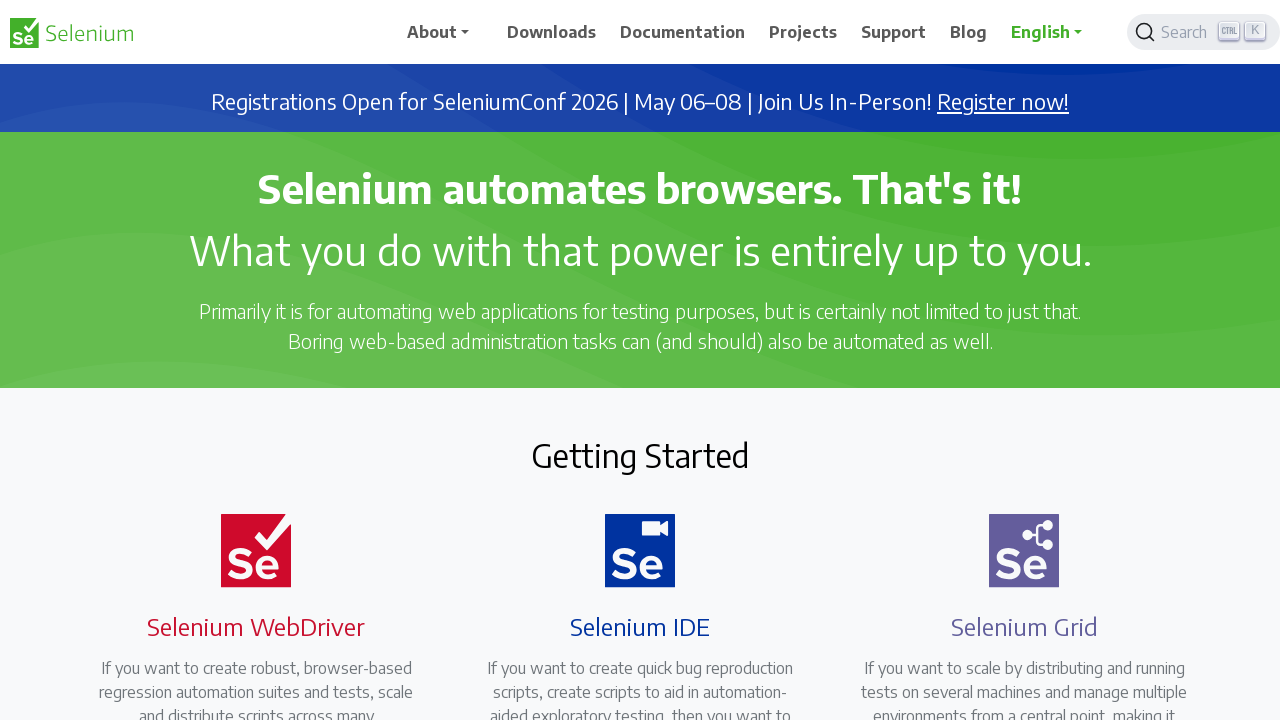

Navigated to Selenium HQ website
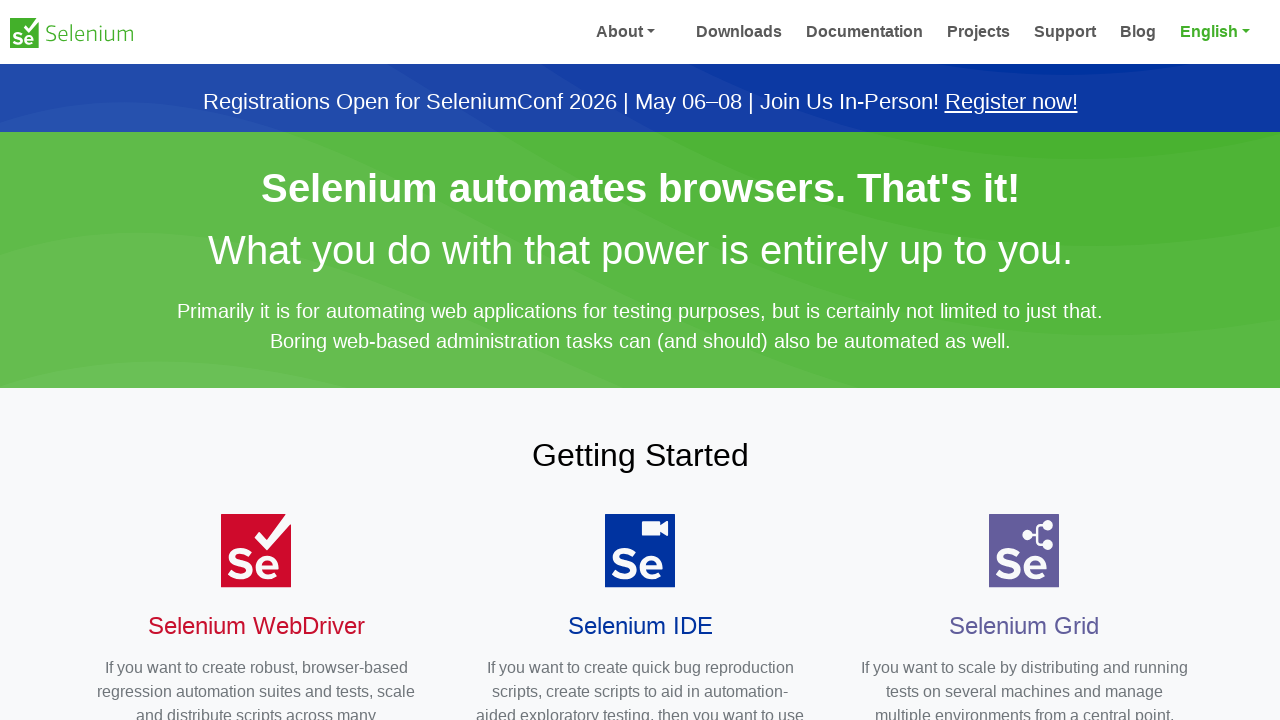

Page DOM content fully loaded
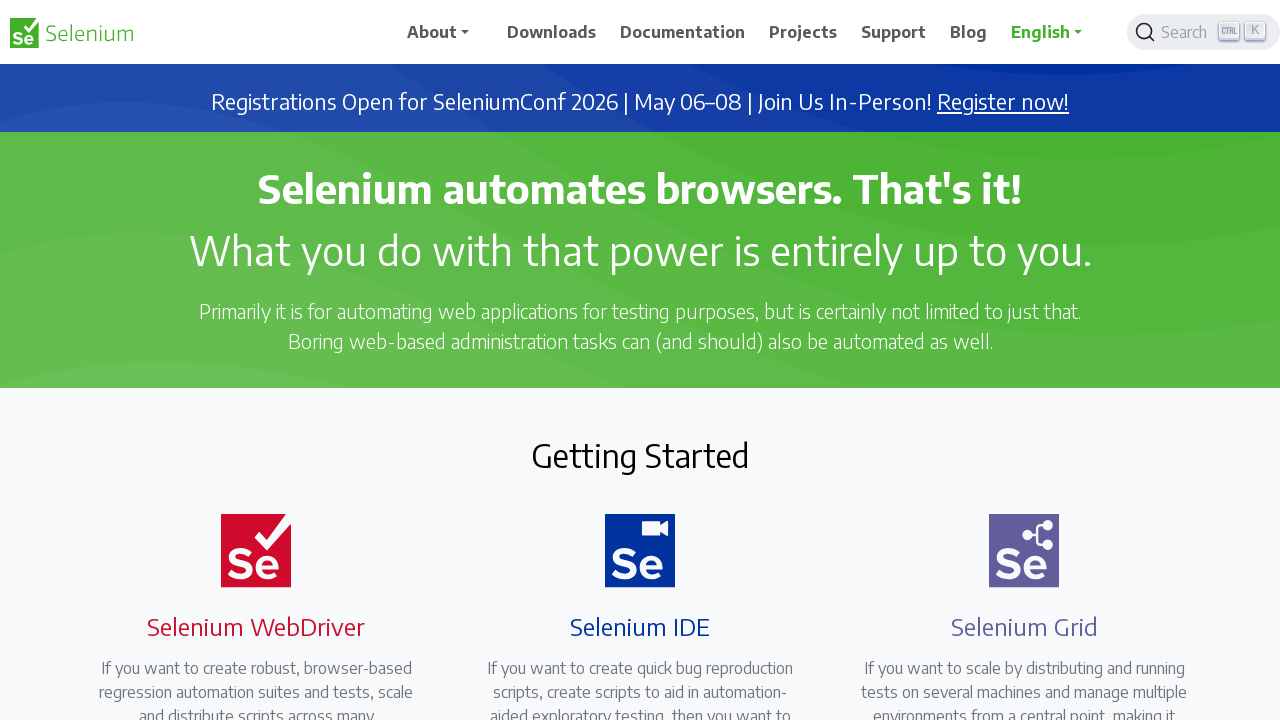

Retrieved page title: Selenium
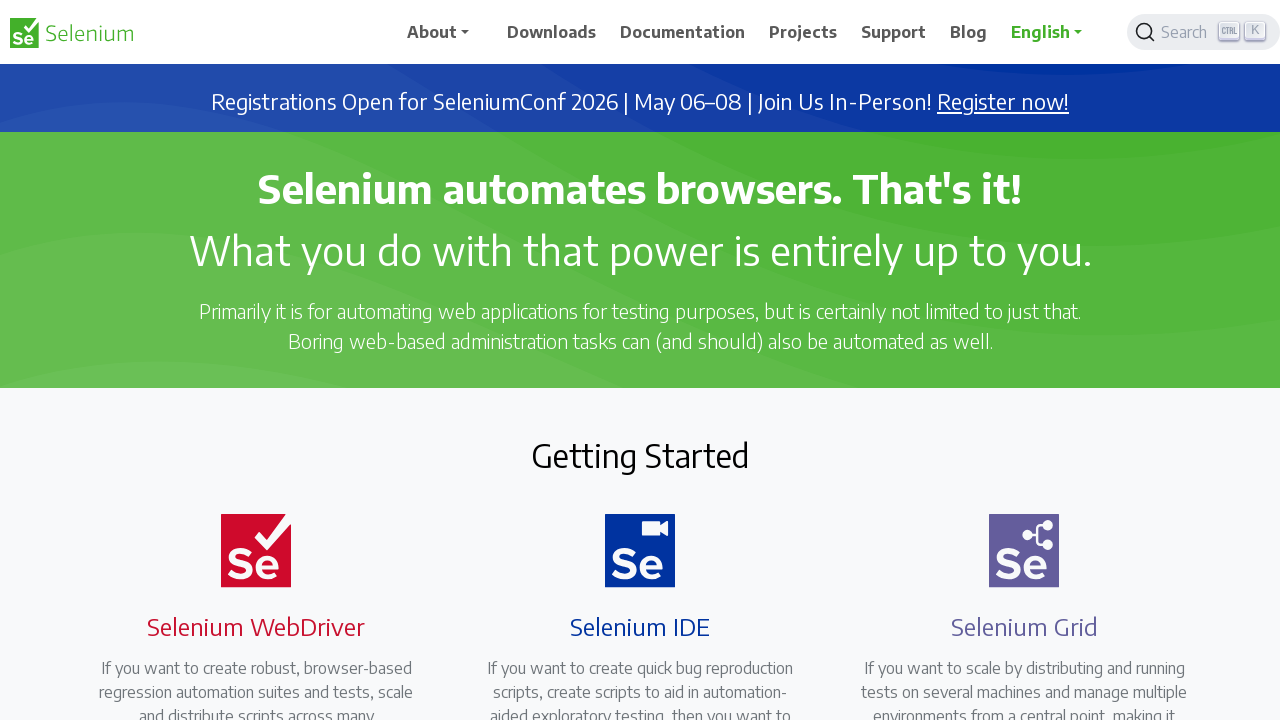

Printed page title to console
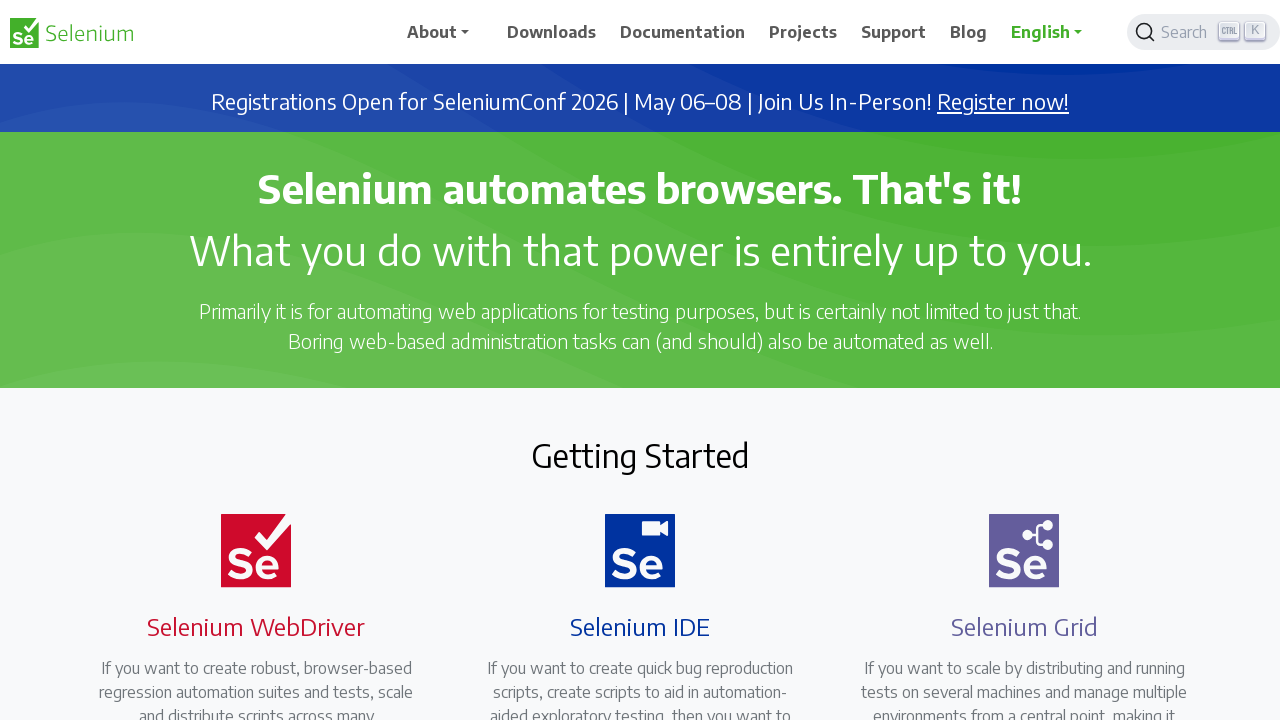

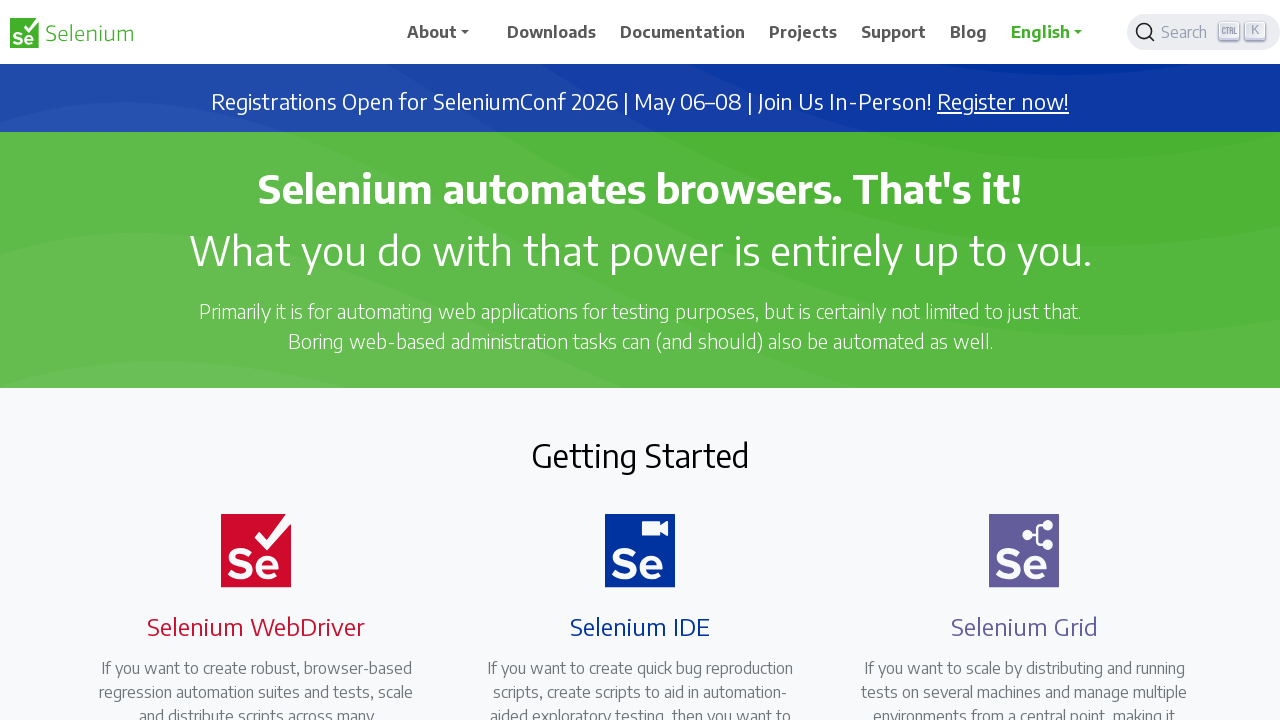